Navigates to form page and interacts with form elements including navigating back in browser history

Starting URL: https://www.selenium.dev/selenium/web/formPage.html

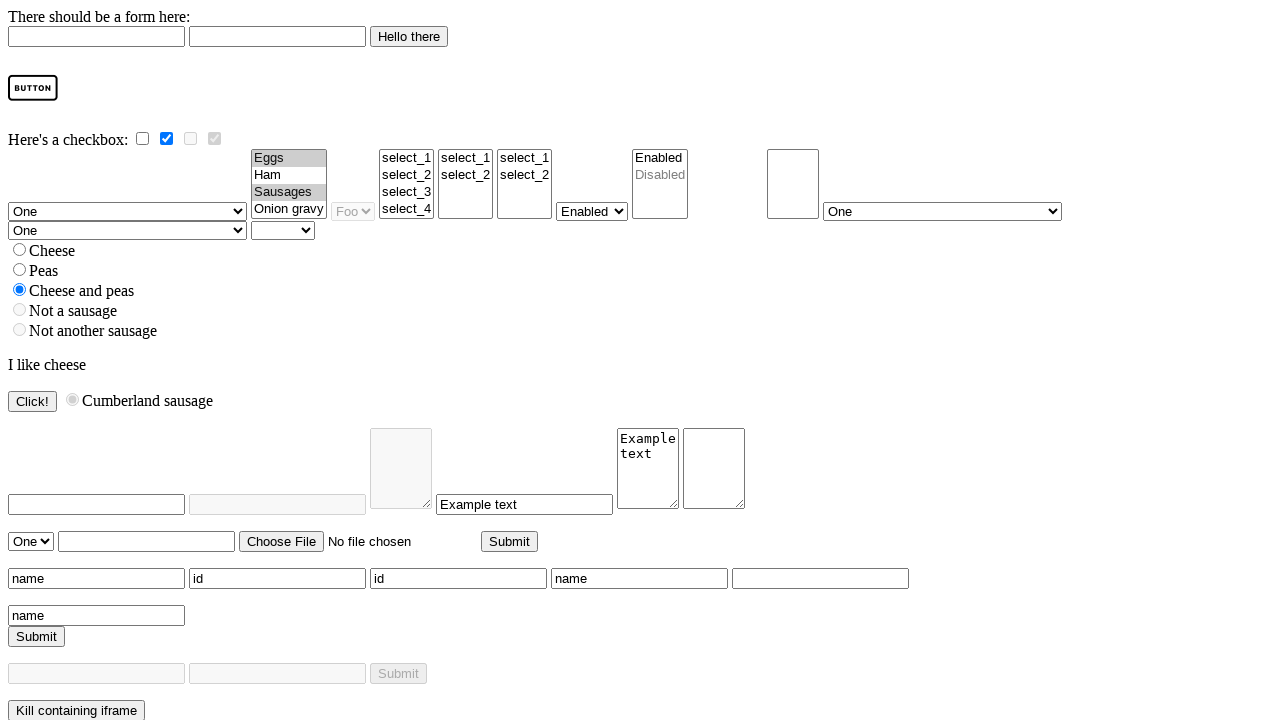

Clicked image button to submit form at (33, 88) on #imageButton
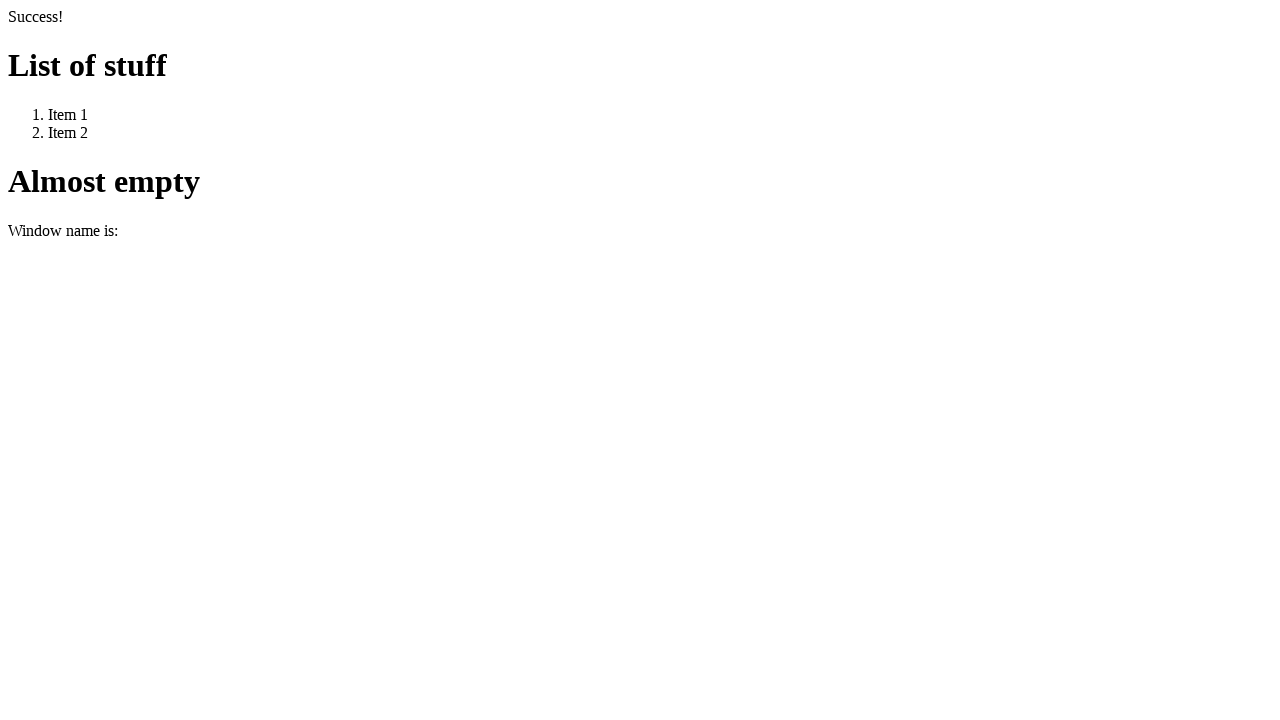

Waited for page to load (networkidle)
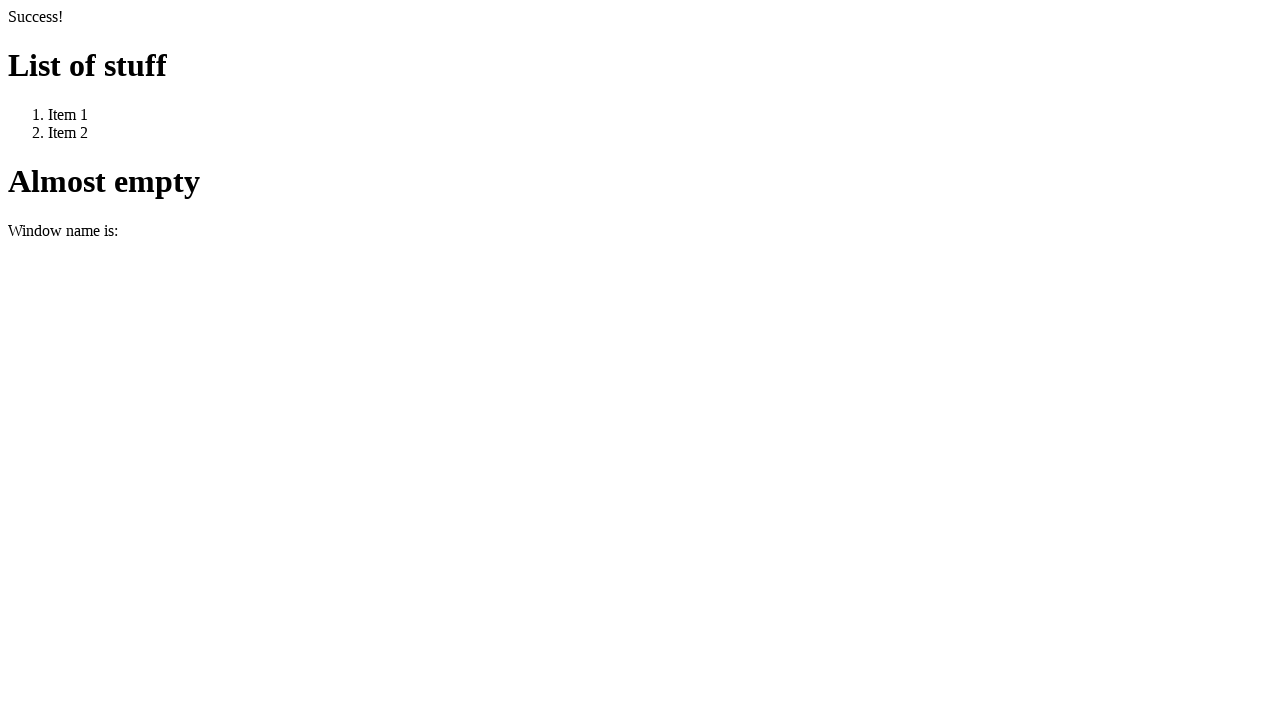

Verified page title is 'We Arrive Here'
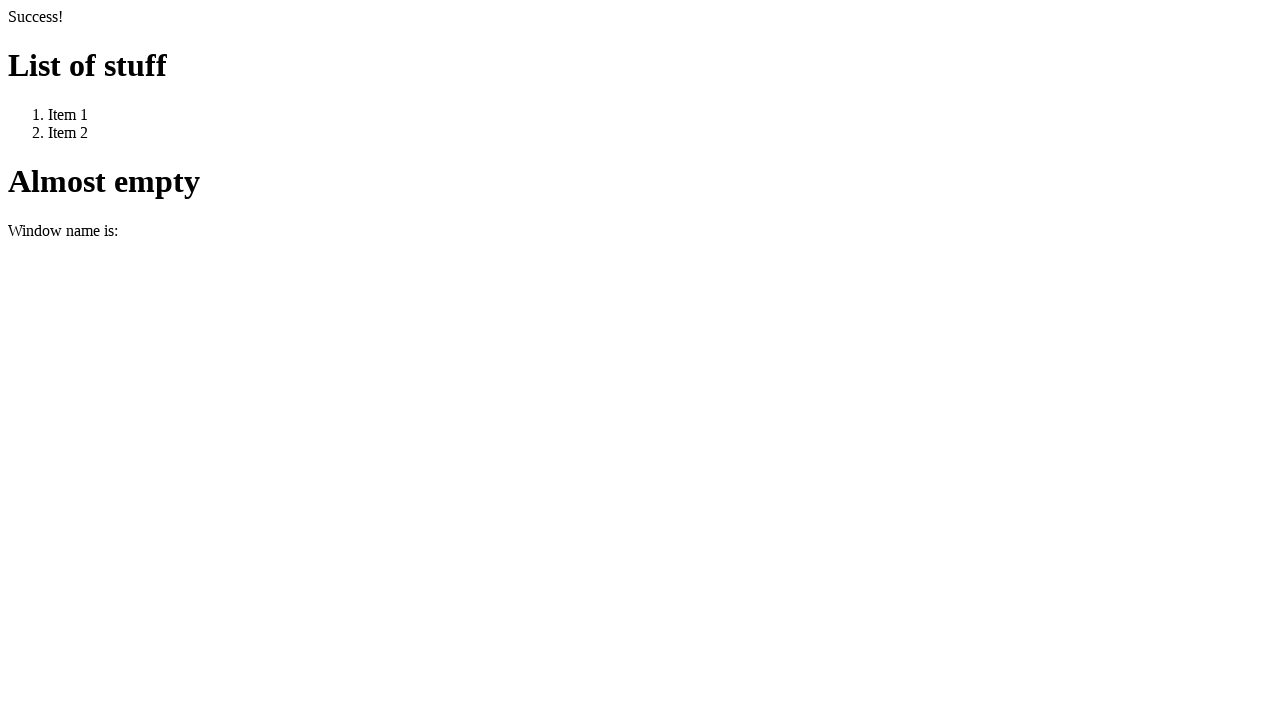

Navigated back in browser history
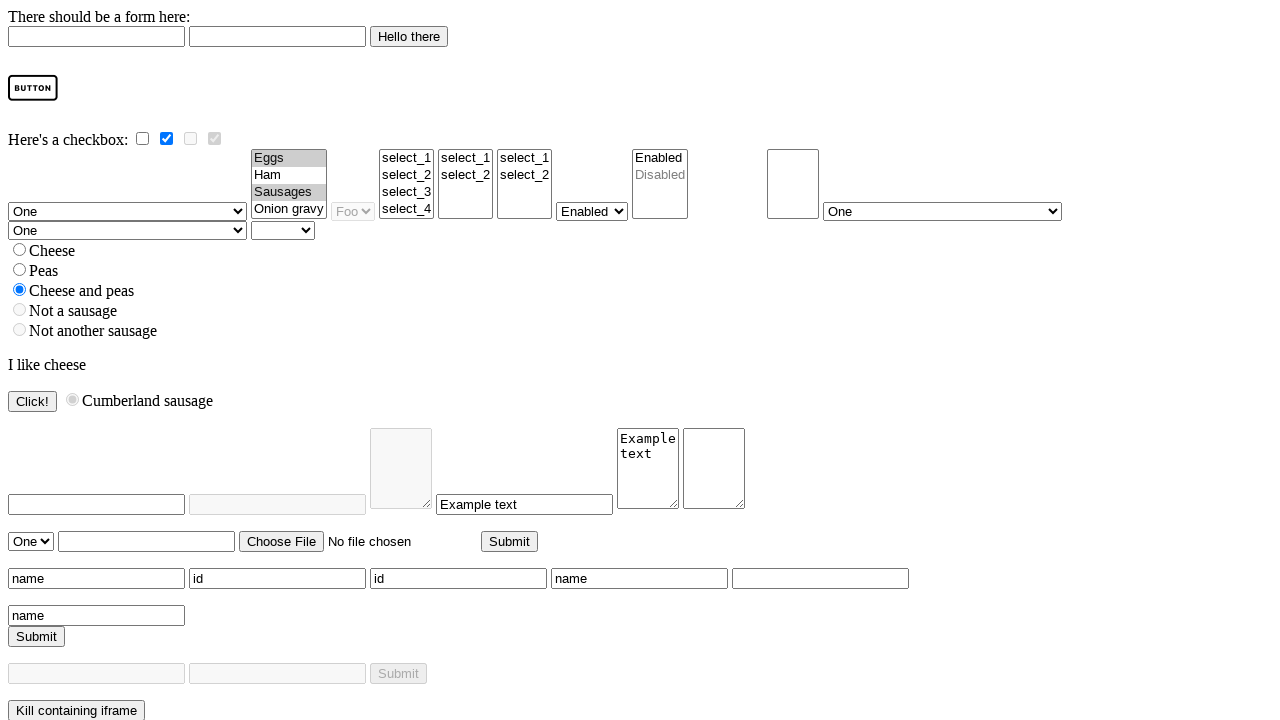

Verified page content contains 'We Leave From Here'
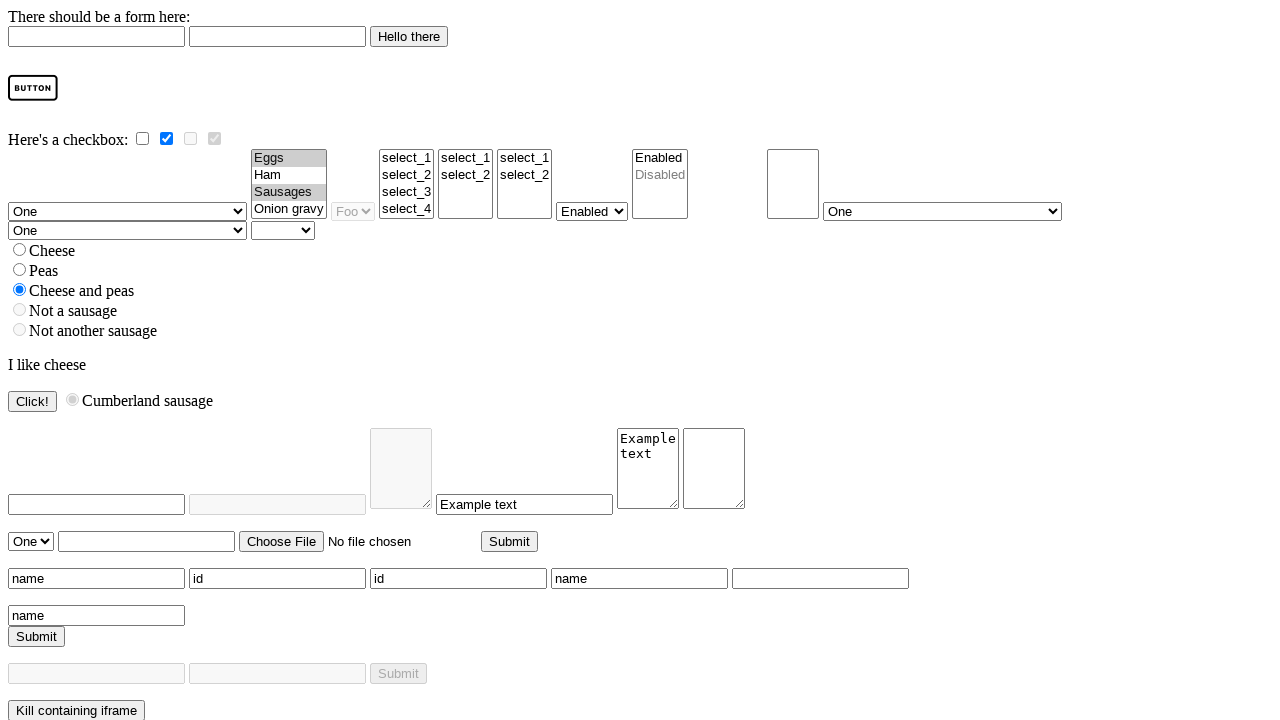

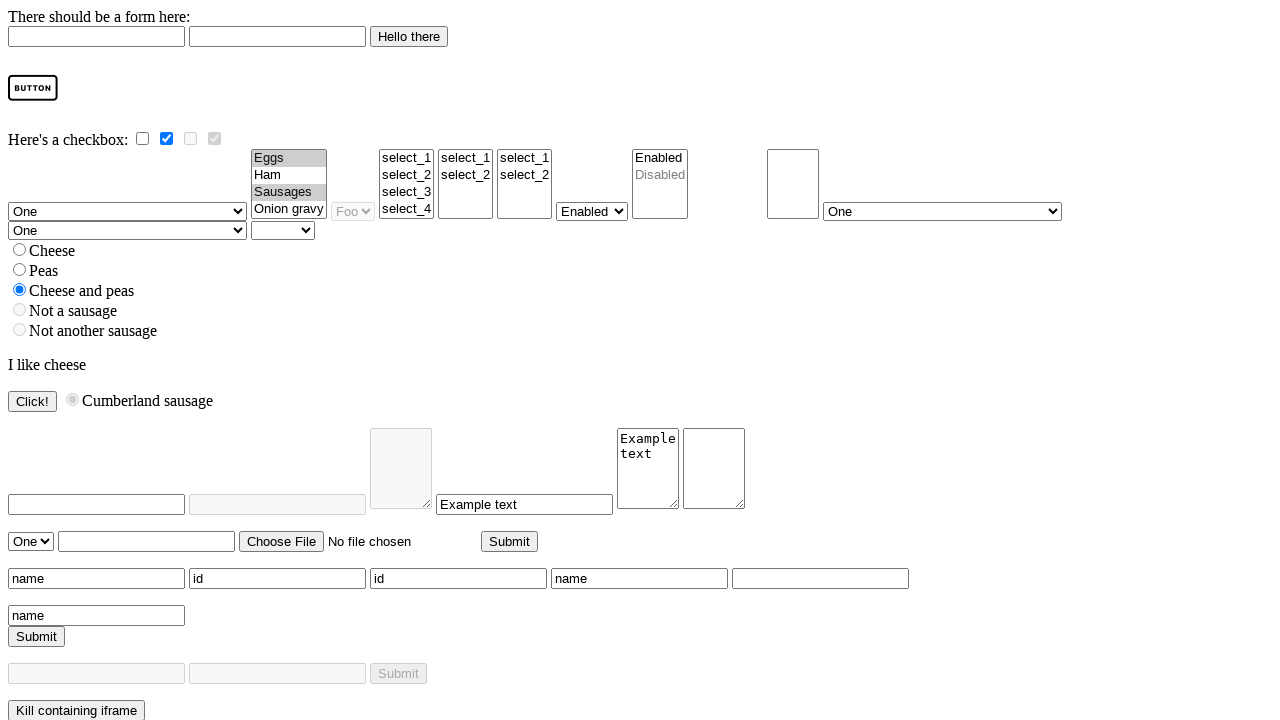